Tests static dropdown selection functionality by selecting currency options using different methods (by index, visible text, and value)

Starting URL: https://rahulshettyacademy.com/dropdownsPractise/

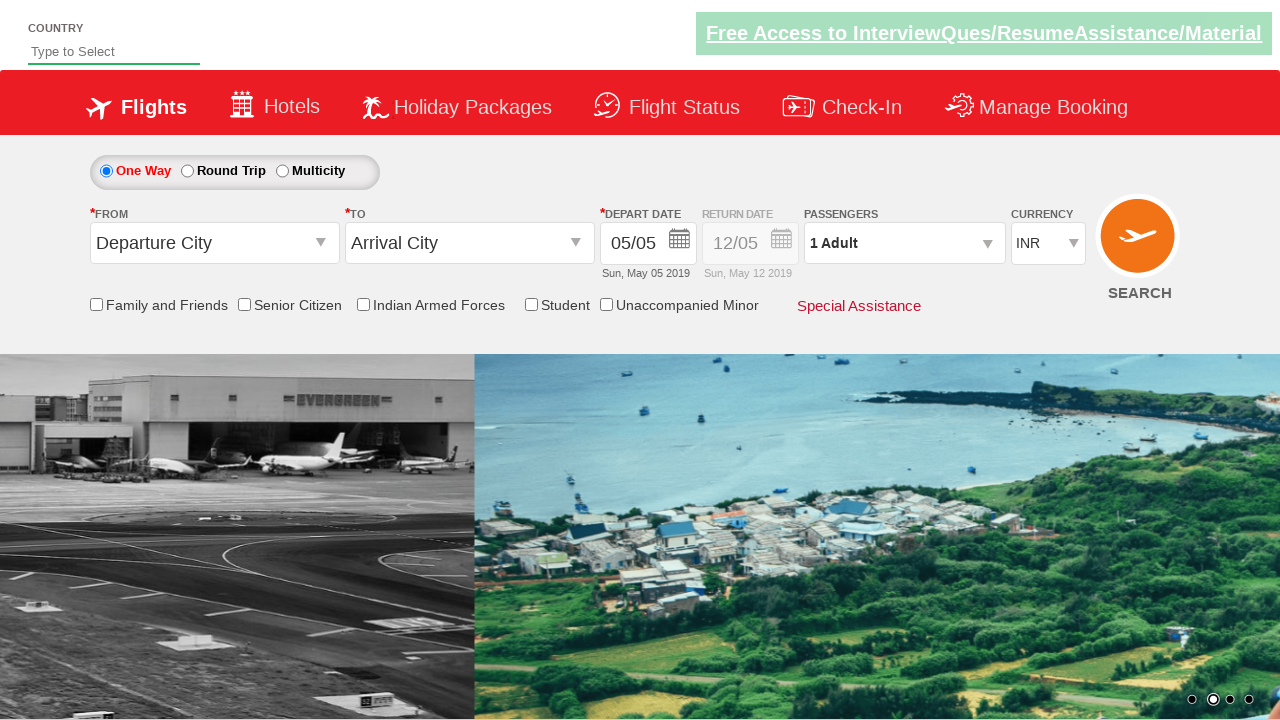

Located currency dropdown element
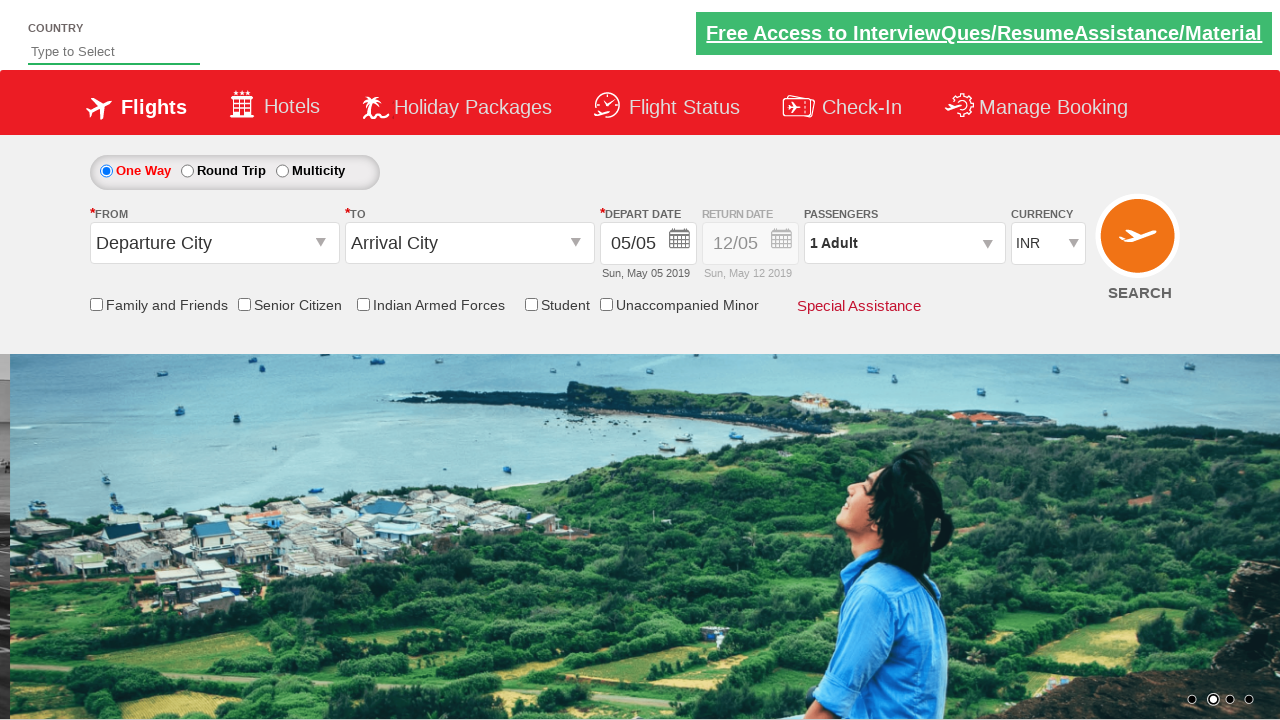

Selected 4th currency option by index (index 3) on #ctl00_mainContent_DropDownListCurrency
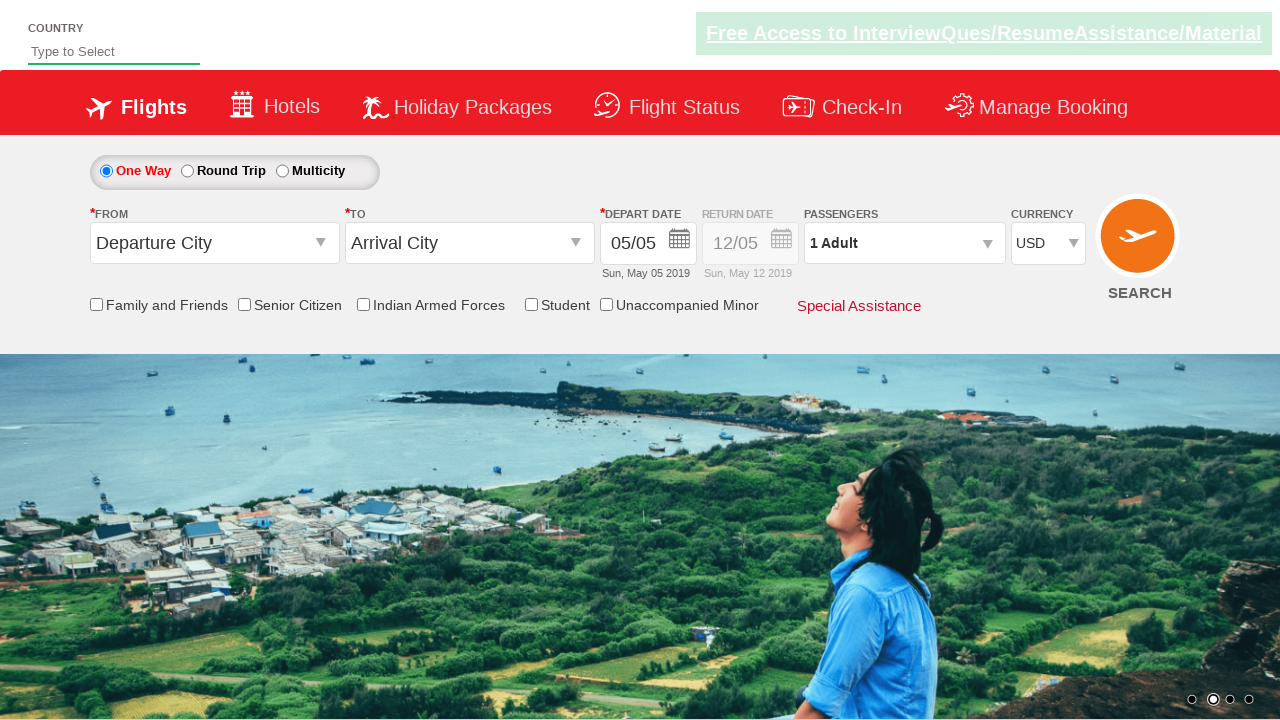

Selected currency by visible text 'AED' on #ctl00_mainContent_DropDownListCurrency
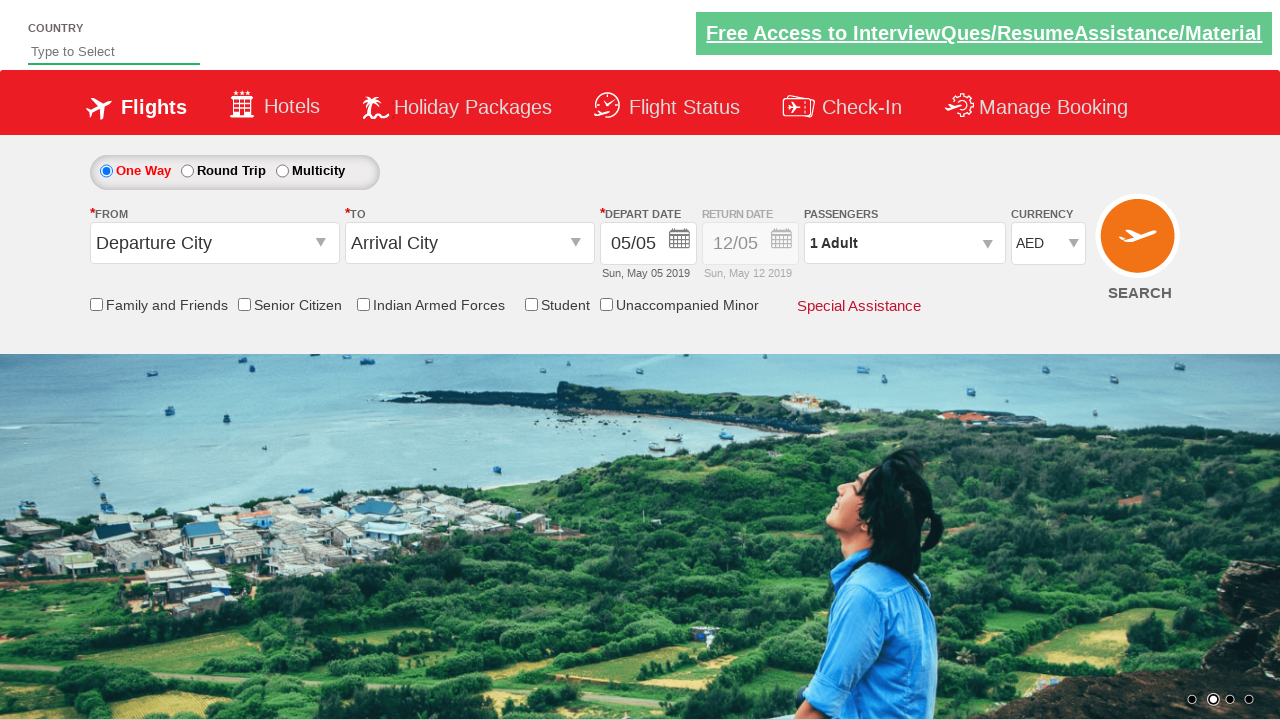

Selected currency by value attribute 'INR' on #ctl00_mainContent_DropDownListCurrency
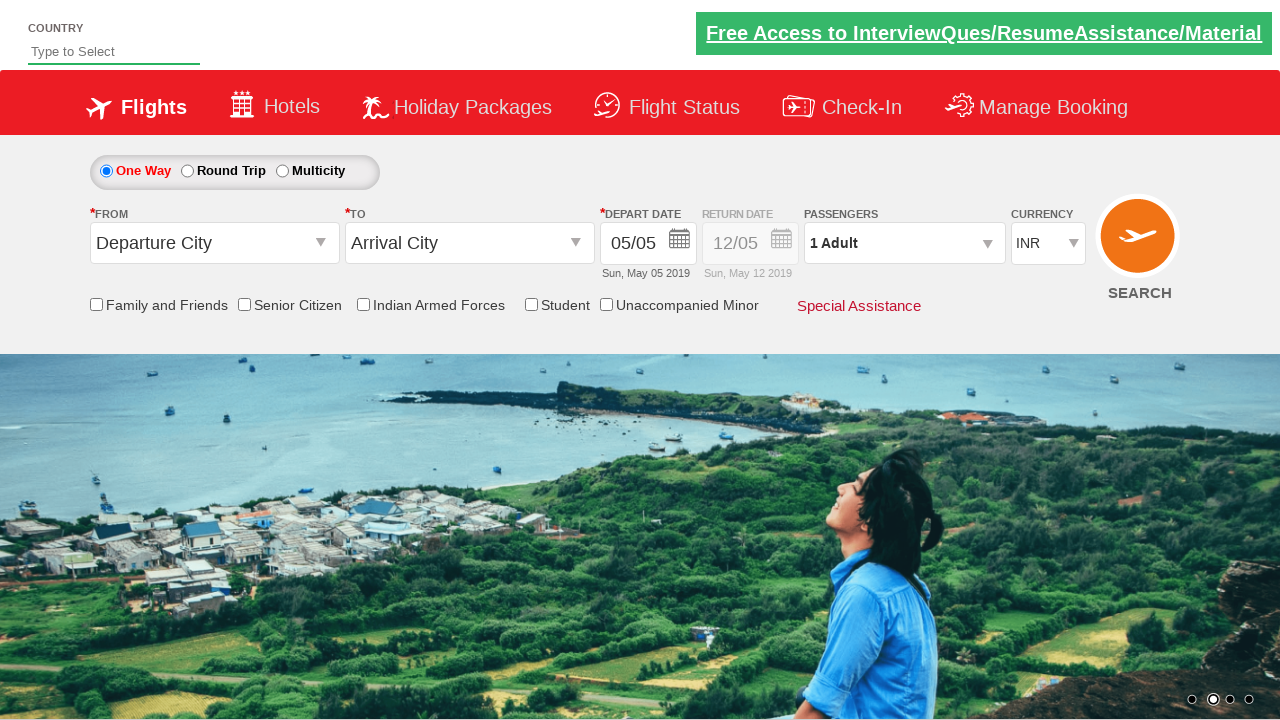

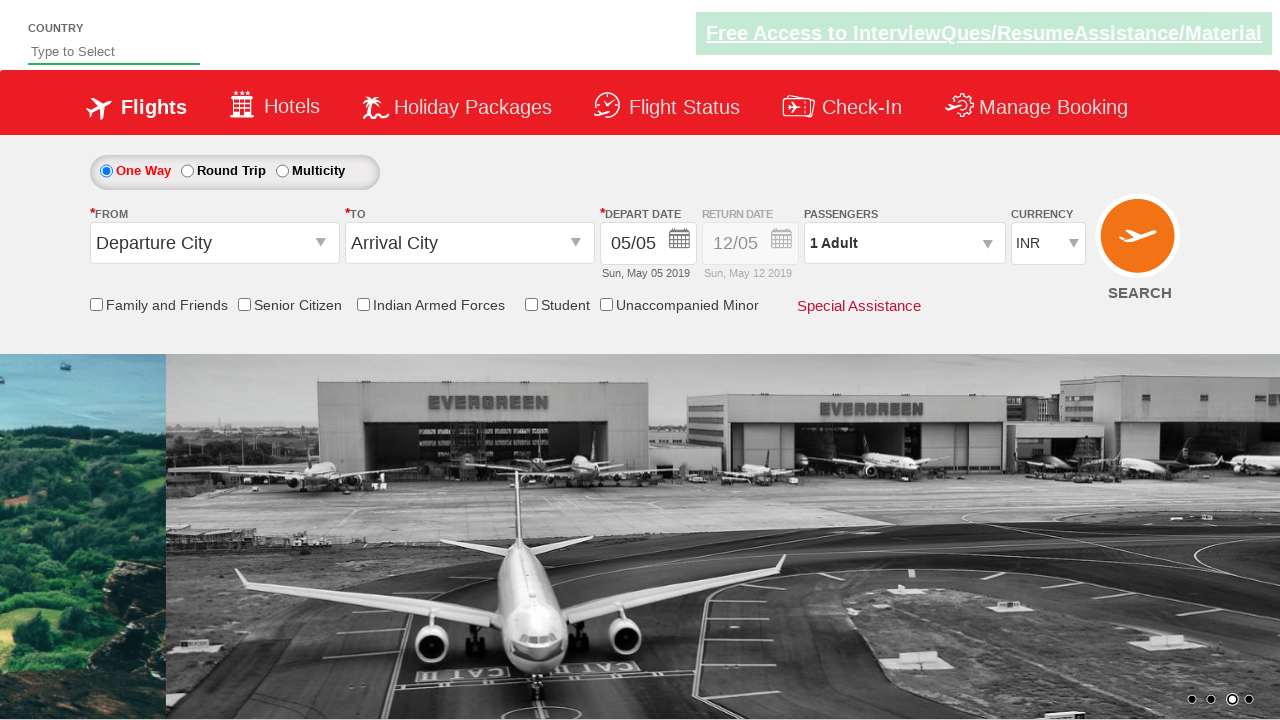